Opens a specific venue page on Hudle and clicks on a card element to view more details

Starting URL: https://hudle.in/venues/padel-360-worli/496598

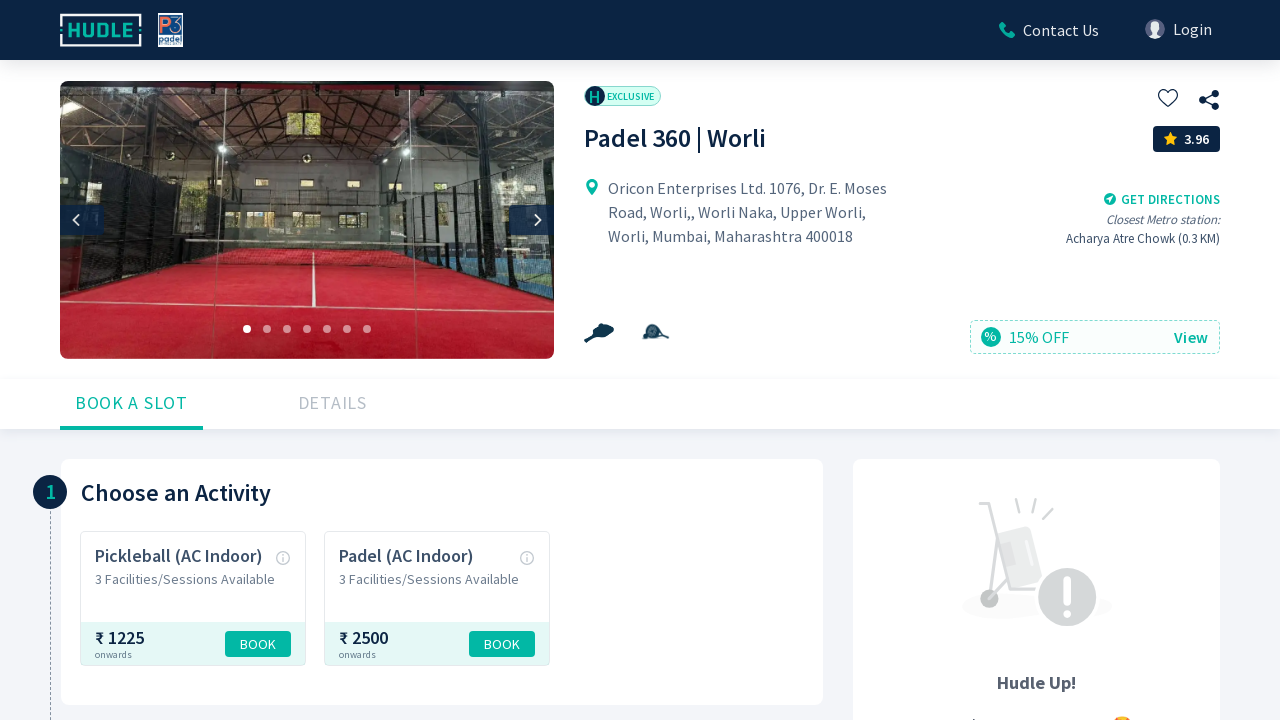

Clicked on the venue card to view details at (442, 582) on div.card-body
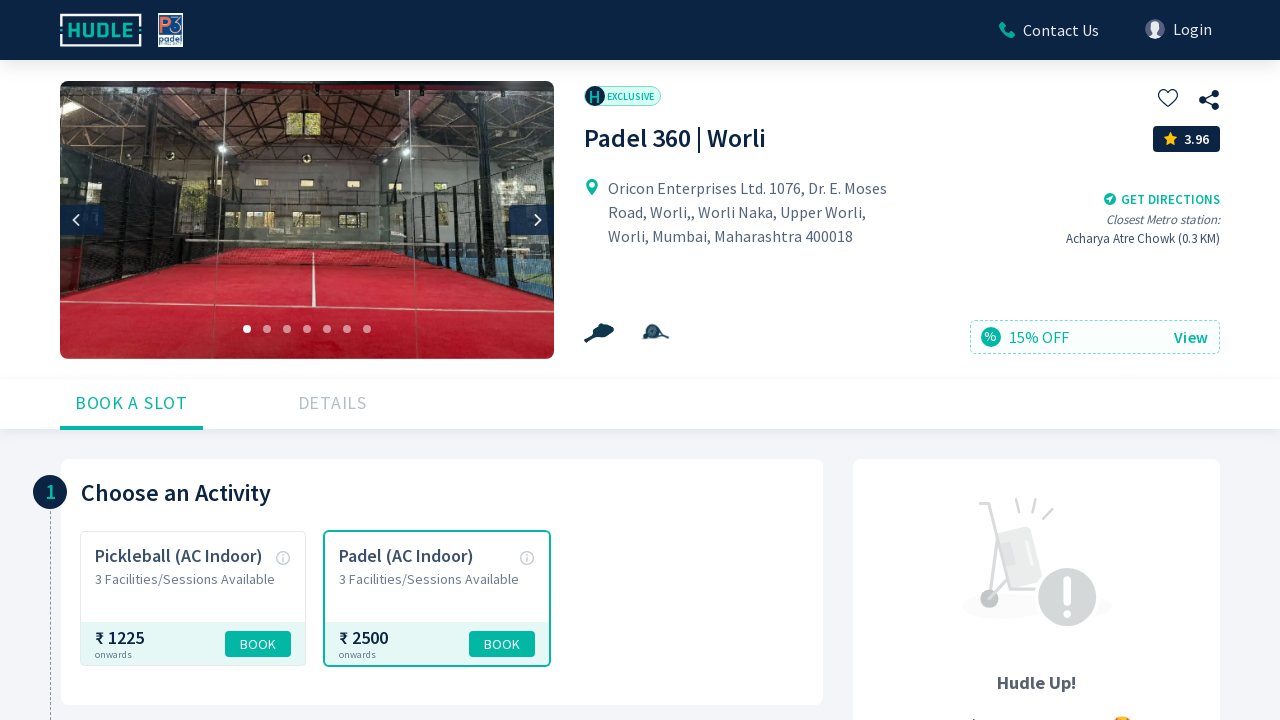

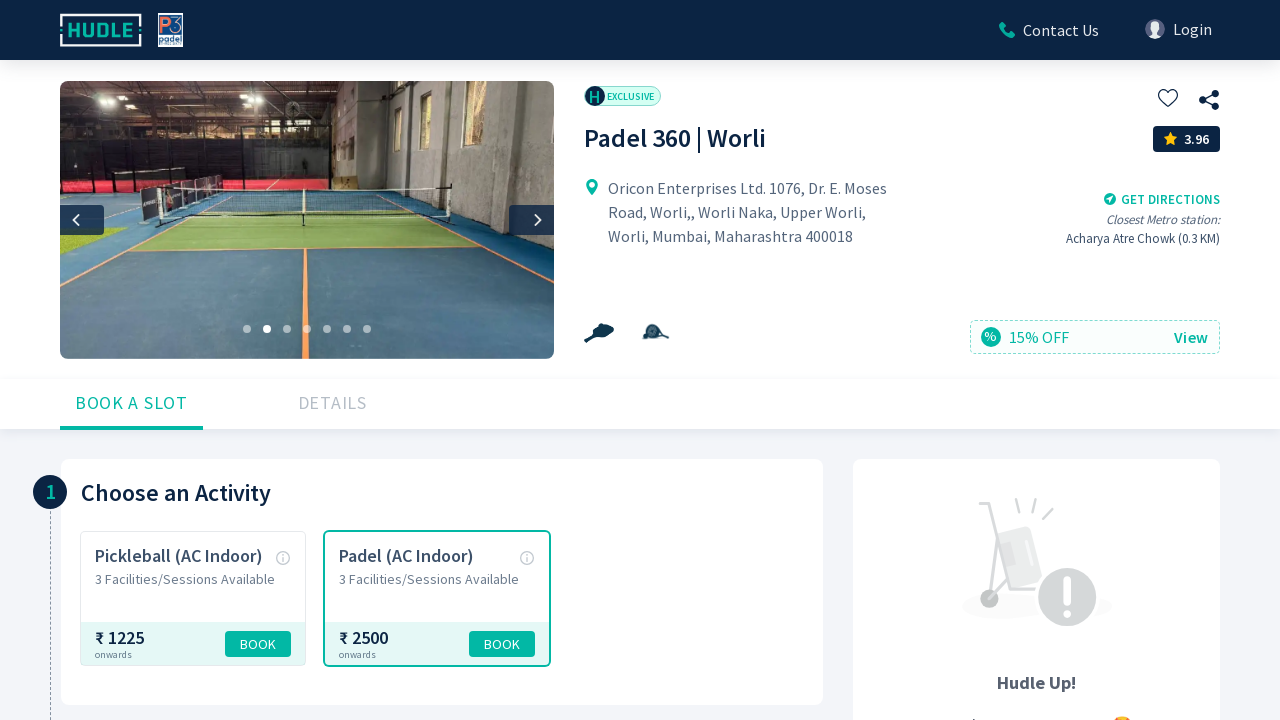